Tests that edits are cancelled when pressing Escape key

Starting URL: https://demo.playwright.dev/todomvc

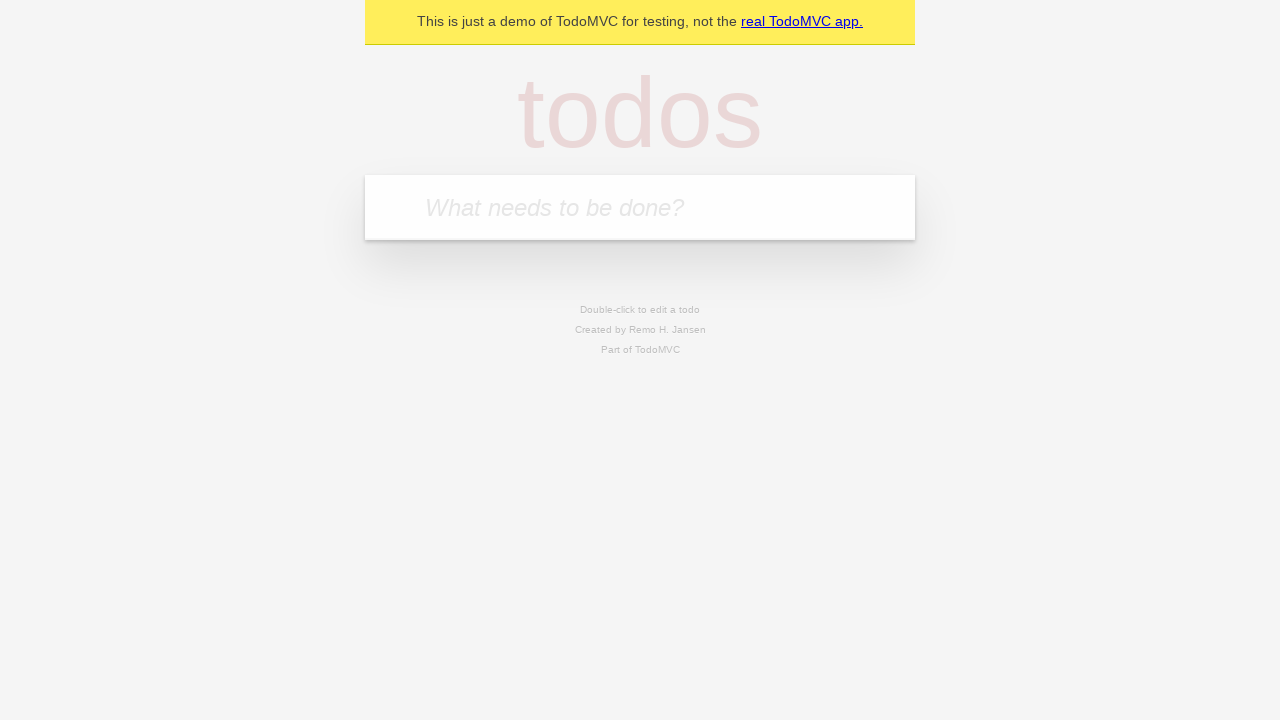

Filled todo input with 'buy some cheese' on internal:attr=[placeholder="What needs to be done?"i]
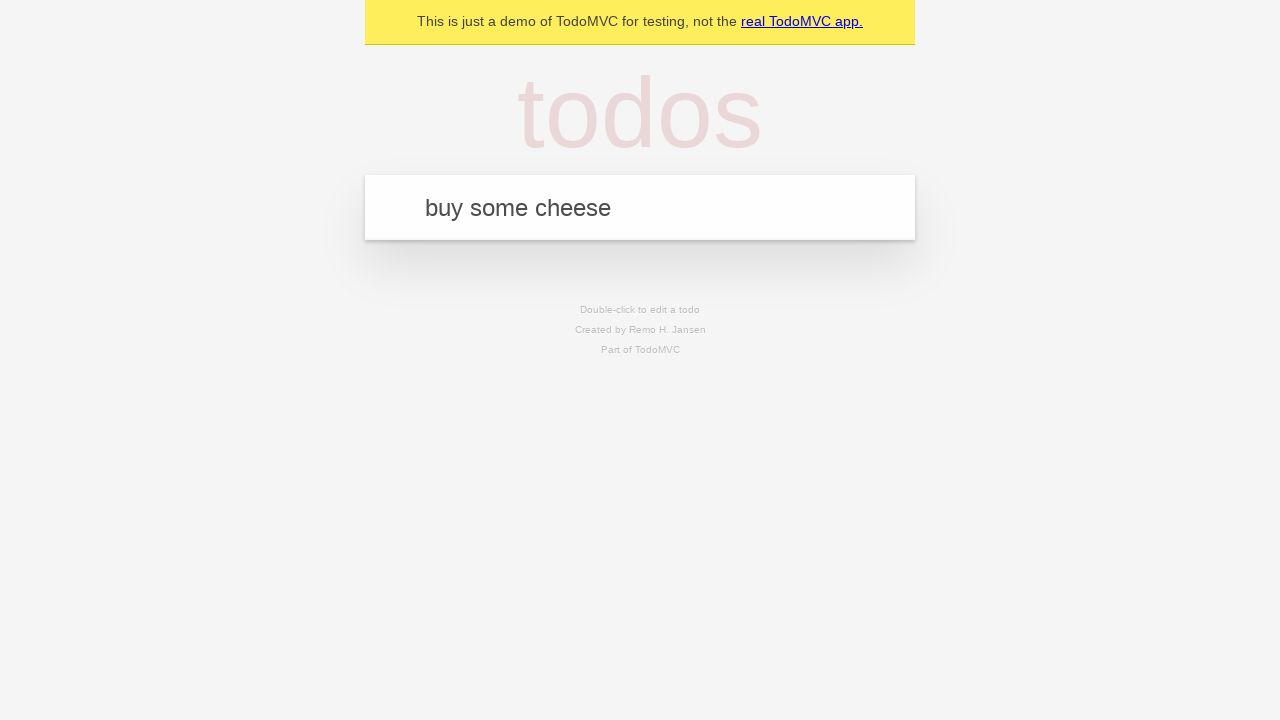

Pressed Enter to create first todo item on internal:attr=[placeholder="What needs to be done?"i]
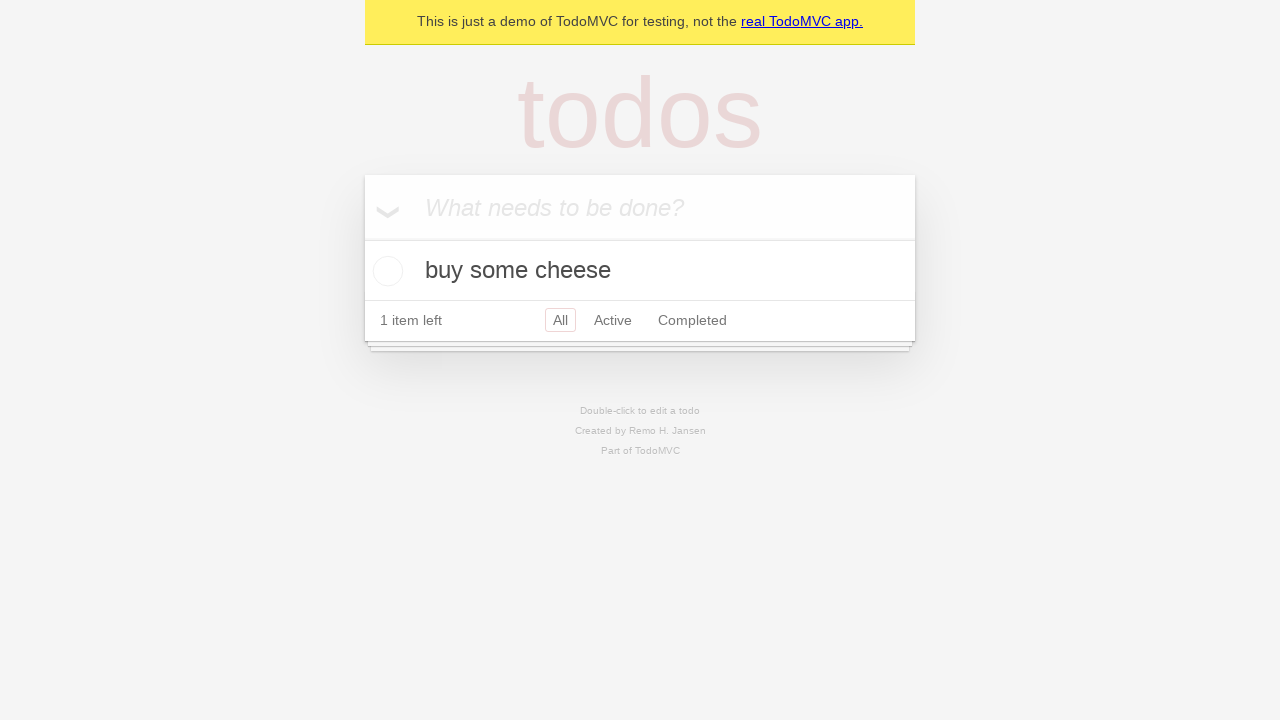

Filled todo input with 'feed the cat' on internal:attr=[placeholder="What needs to be done?"i]
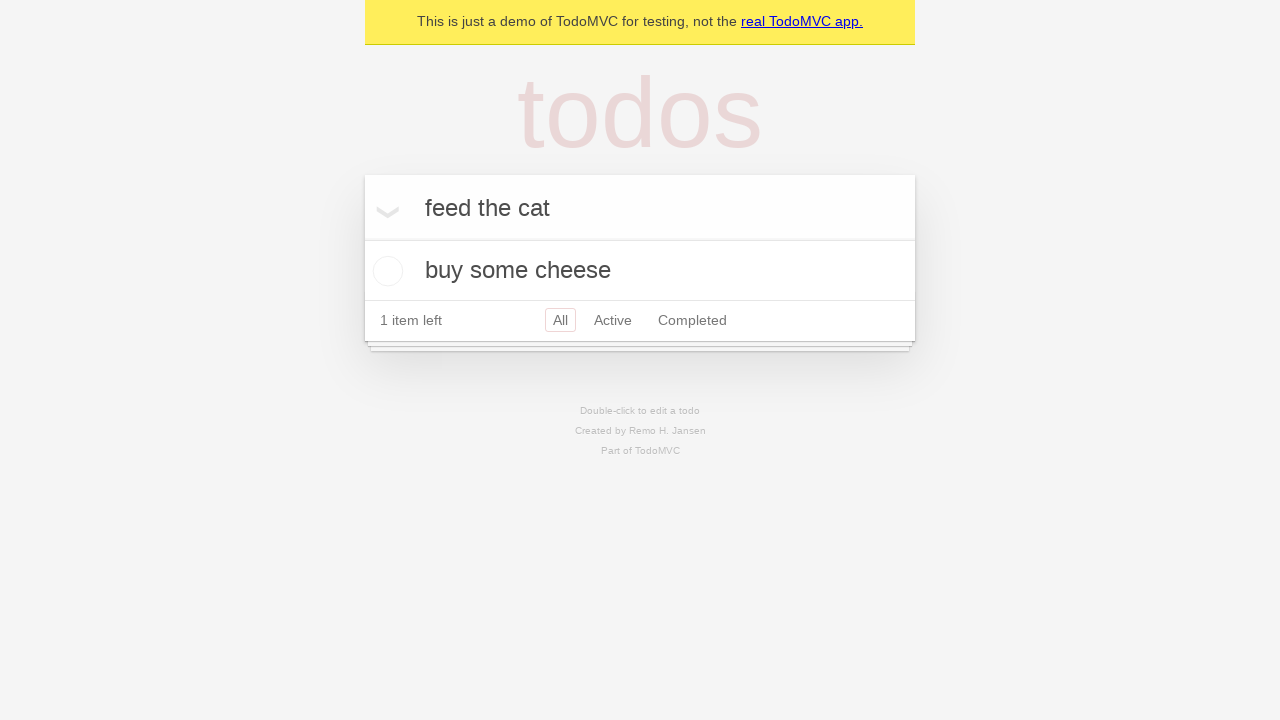

Pressed Enter to create second todo item on internal:attr=[placeholder="What needs to be done?"i]
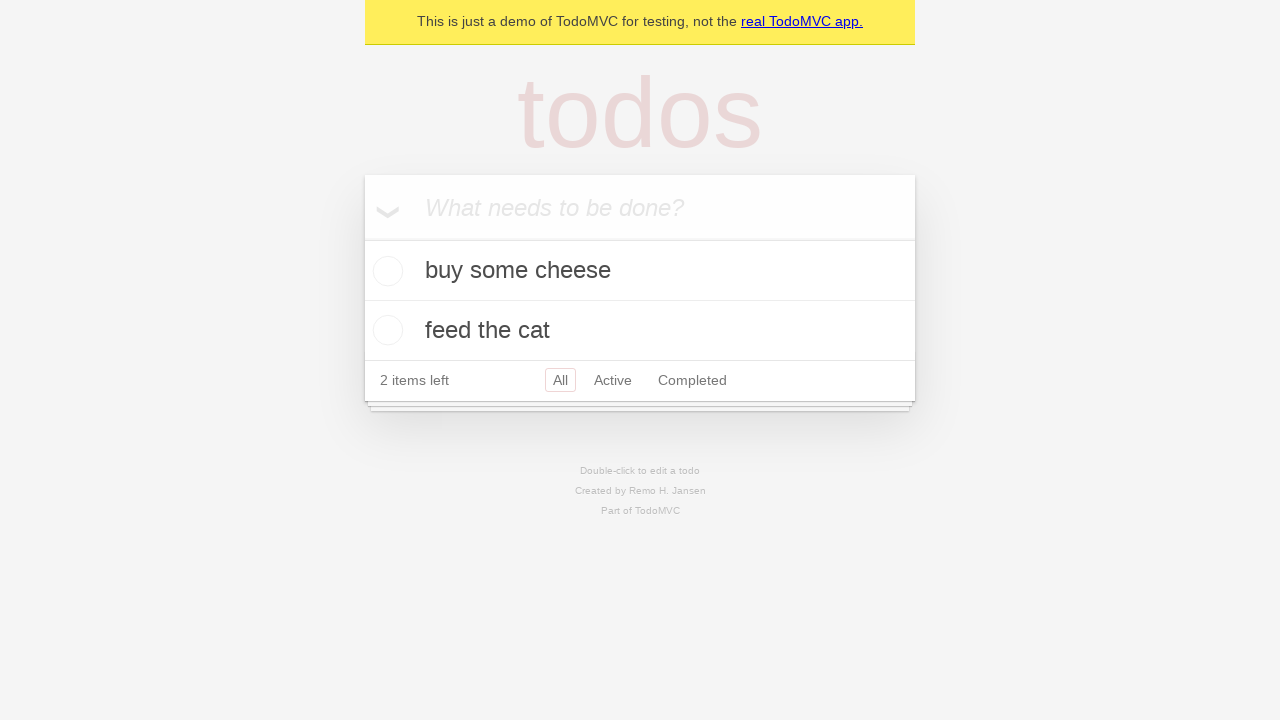

Filled todo input with 'book a doctors appointment' on internal:attr=[placeholder="What needs to be done?"i]
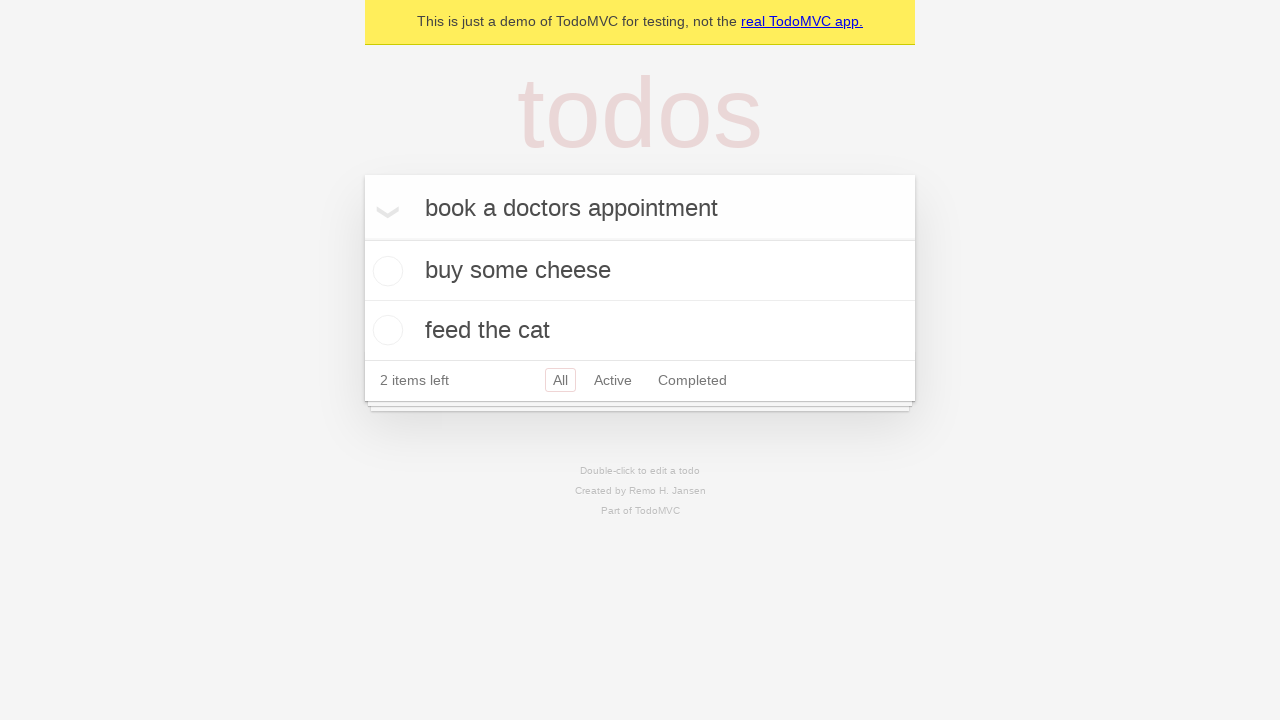

Pressed Enter to create third todo item on internal:attr=[placeholder="What needs to be done?"i]
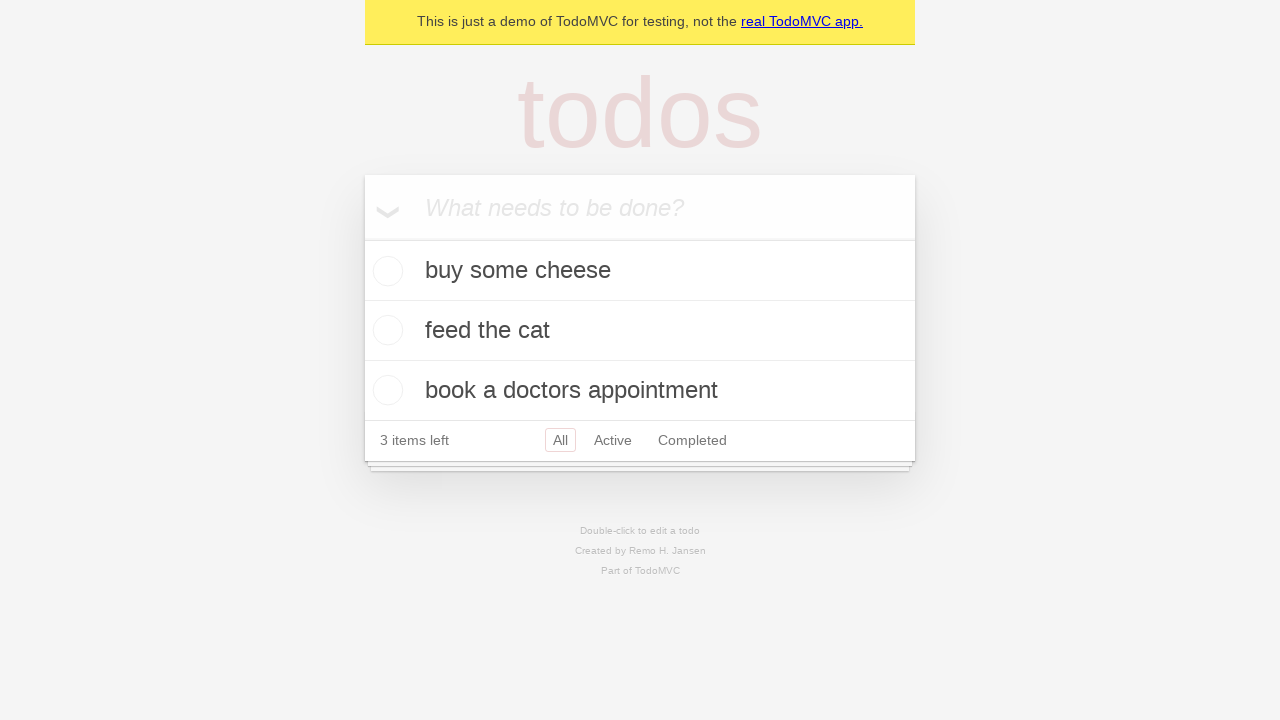

Double-clicked second todo item to enter edit mode at (640, 331) on internal:testid=[data-testid="todo-item"s] >> nth=1
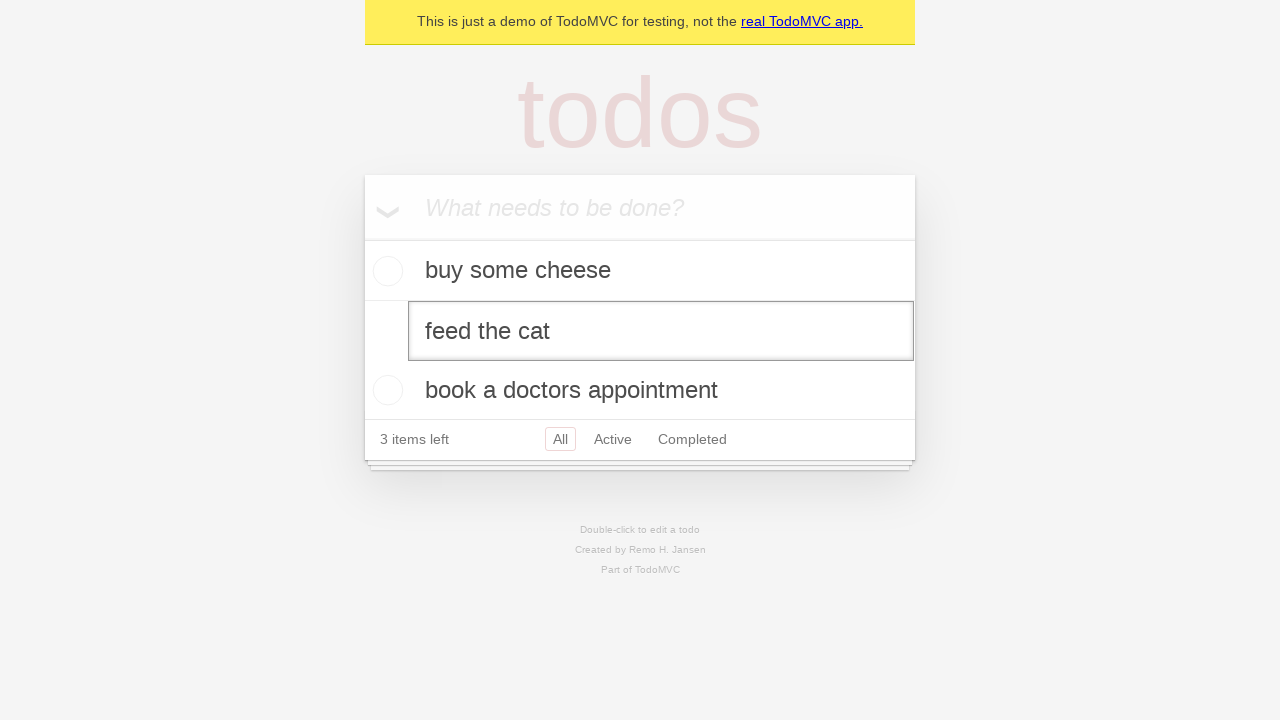

Filled edit textbox with 'buy some sausages' on internal:testid=[data-testid="todo-item"s] >> nth=1 >> internal:role=textbox[nam
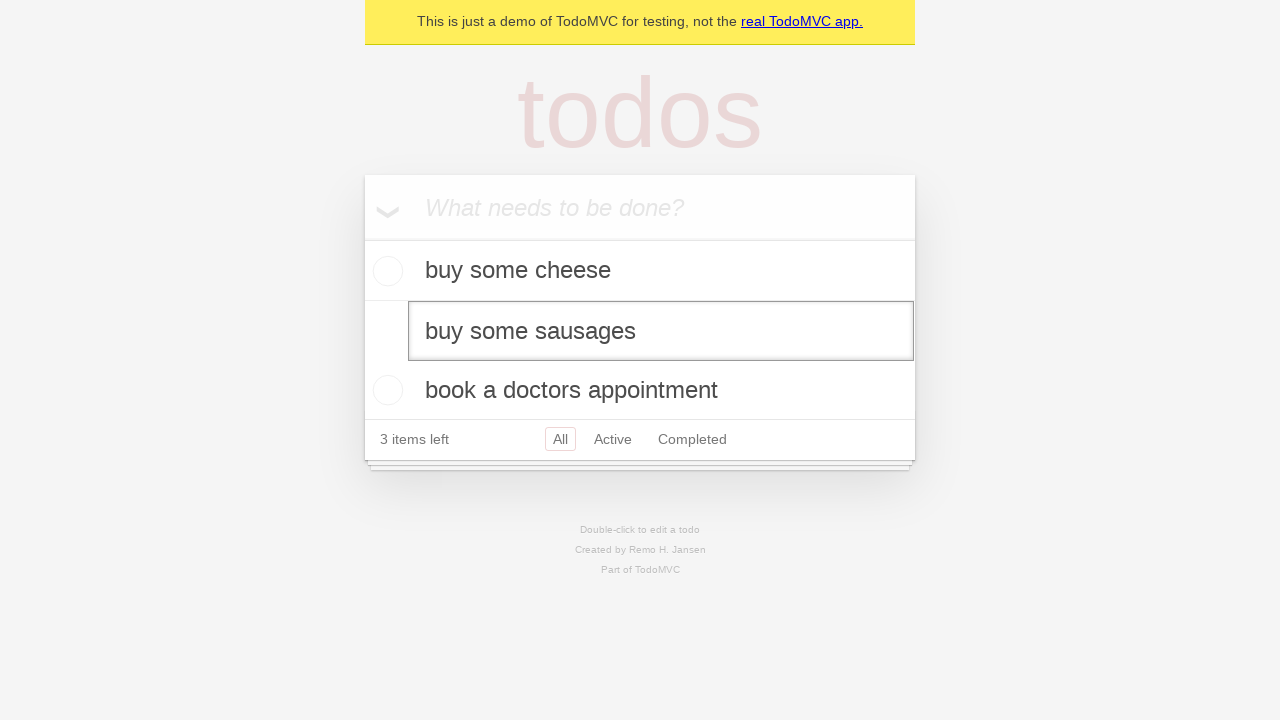

Pressed Escape to cancel edit on internal:testid=[data-testid="todo-item"s] >> nth=1 >> internal:role=textbox[nam
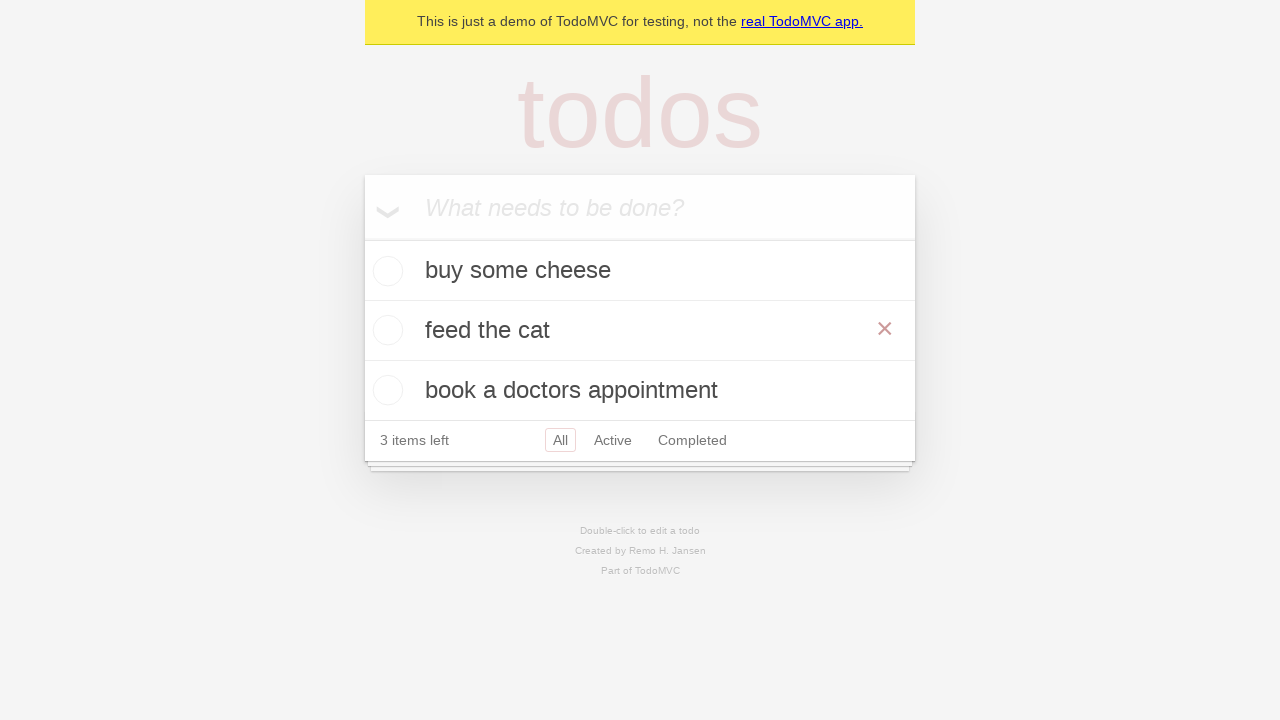

Waited for todo items to be visible after cancelling edit
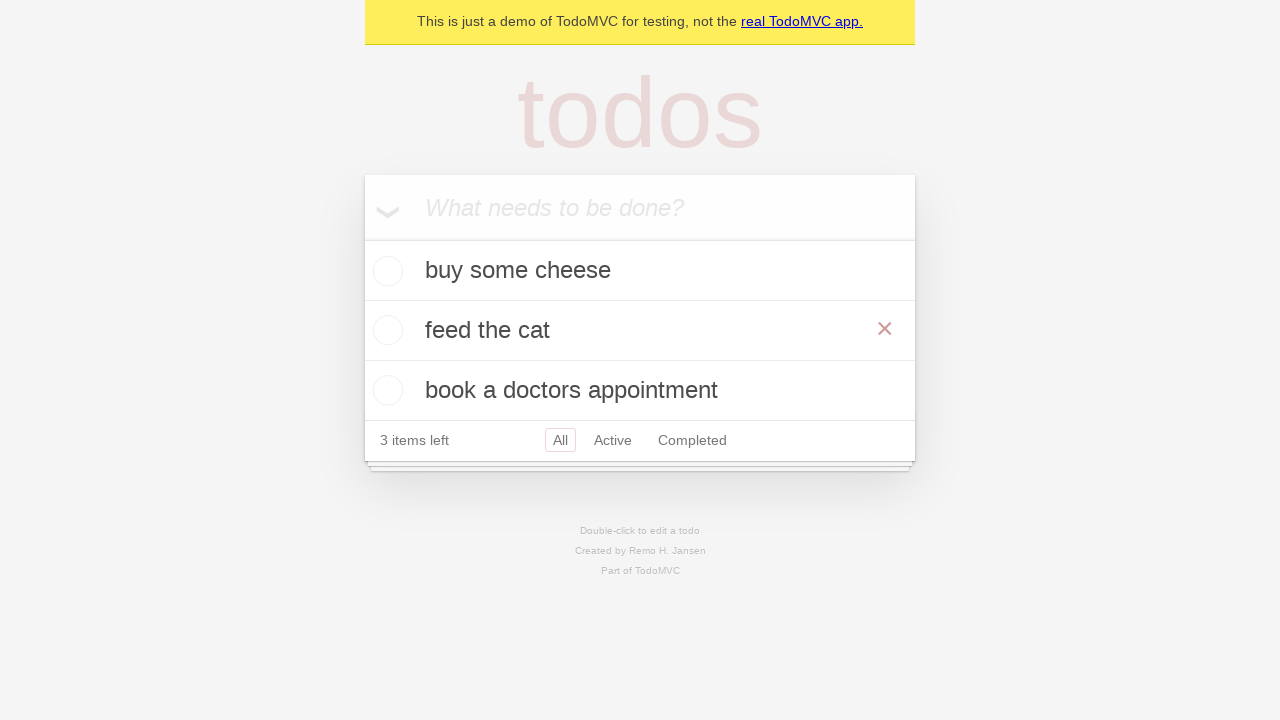

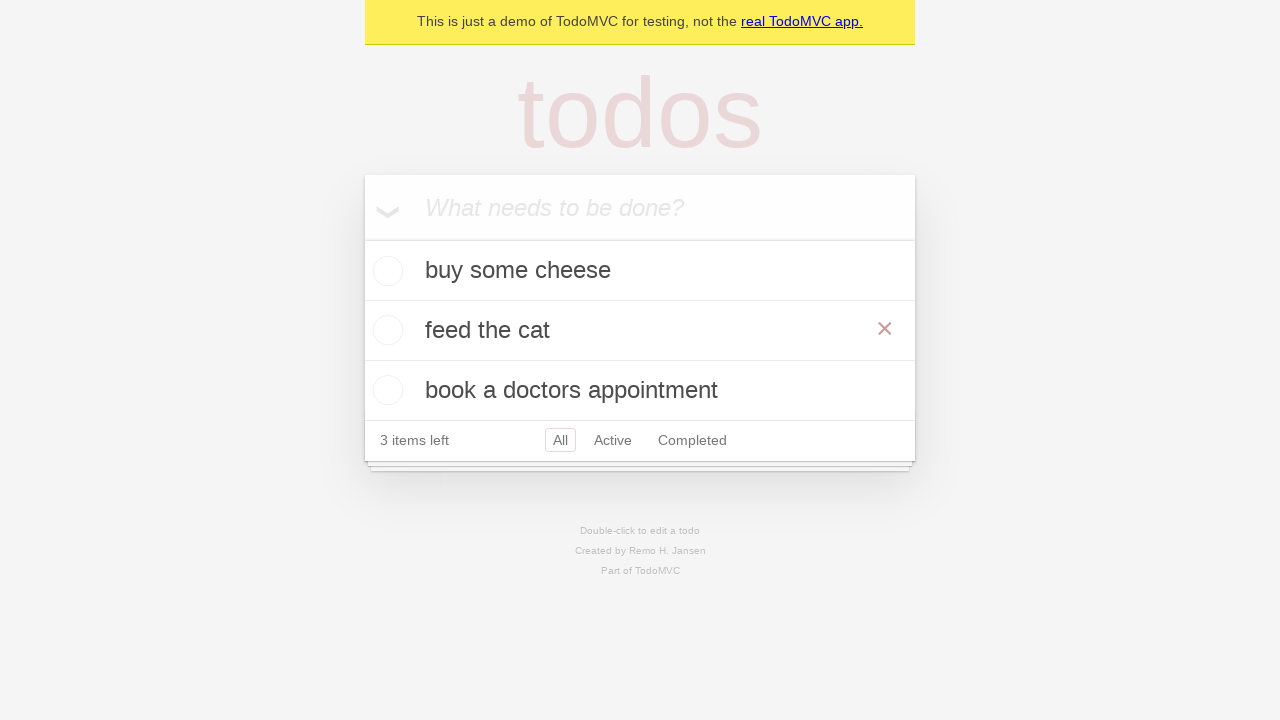